Tests right-click (context click) functionality on DemoQA by navigating to the Buttons page and performing a right-click action

Starting URL: https://demoqa.com/

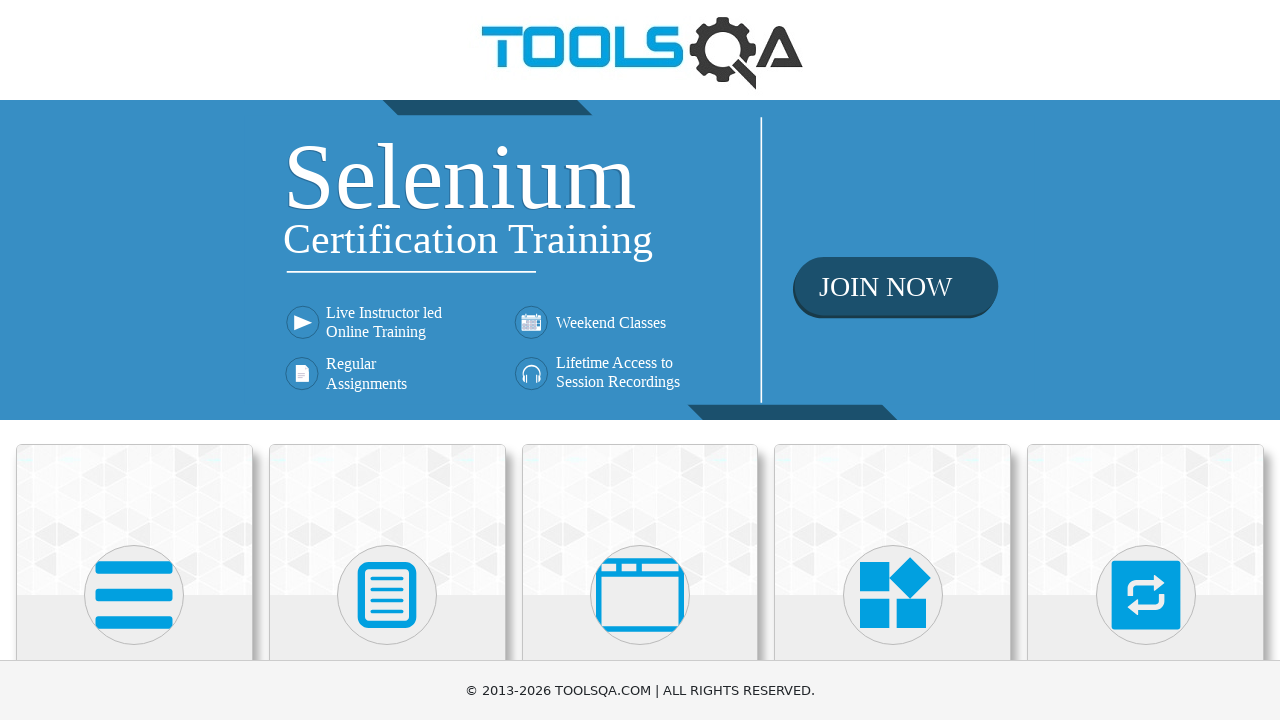

Clicked on Elements card at (134, 360) on xpath=//h5[text()='Elements']
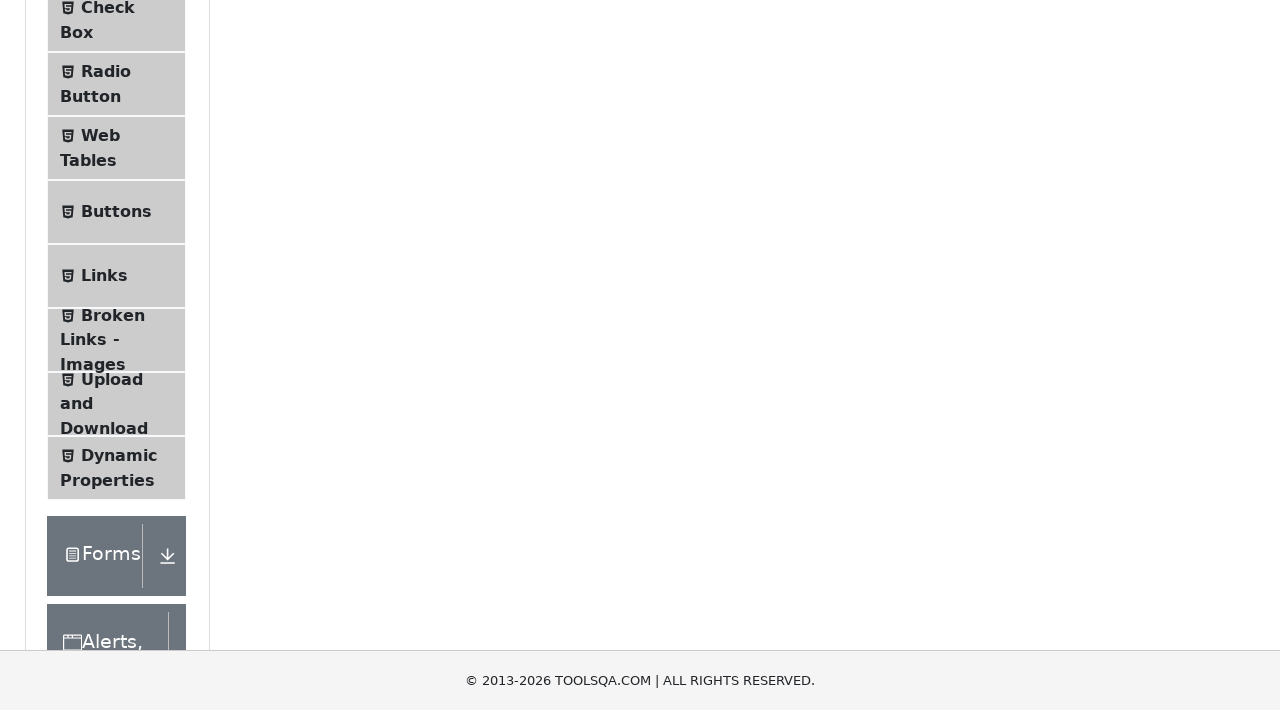

Clicked on Buttons menu item at (116, 517) on xpath=//span[@class='text' and text()='Buttons']
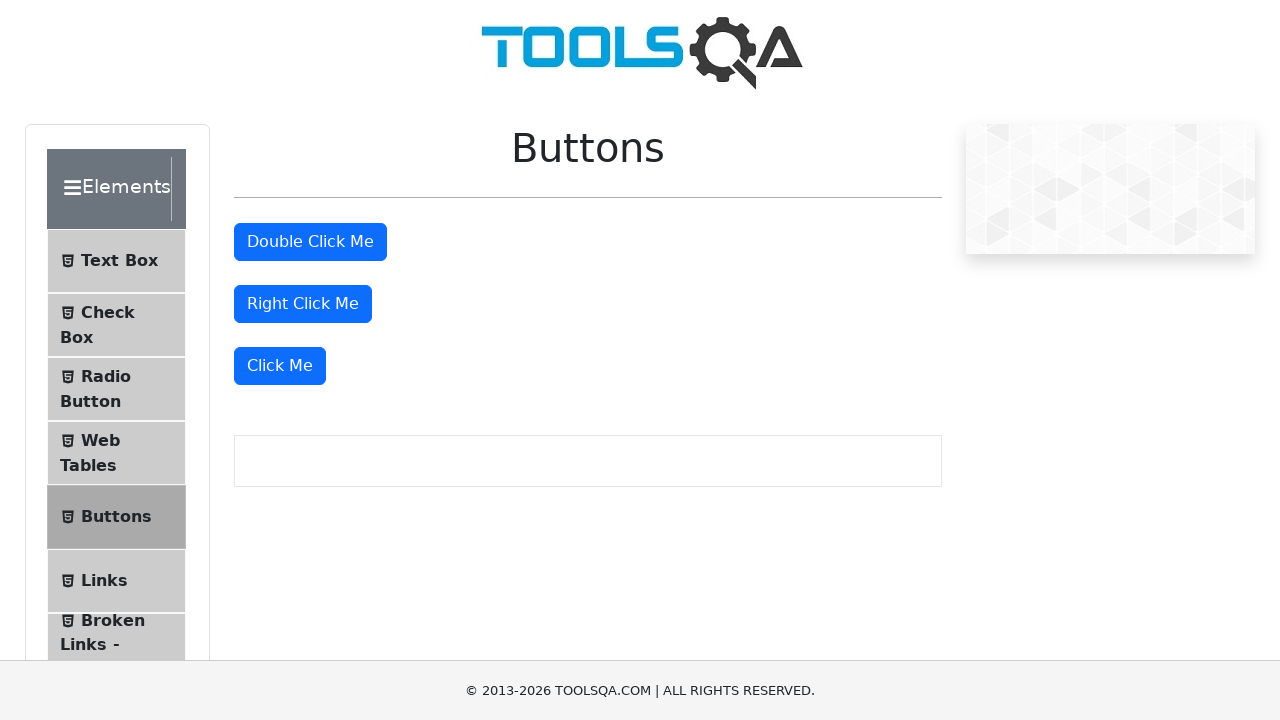

Right-clicked the right-click button at (303, 304) on #rightClickBtn
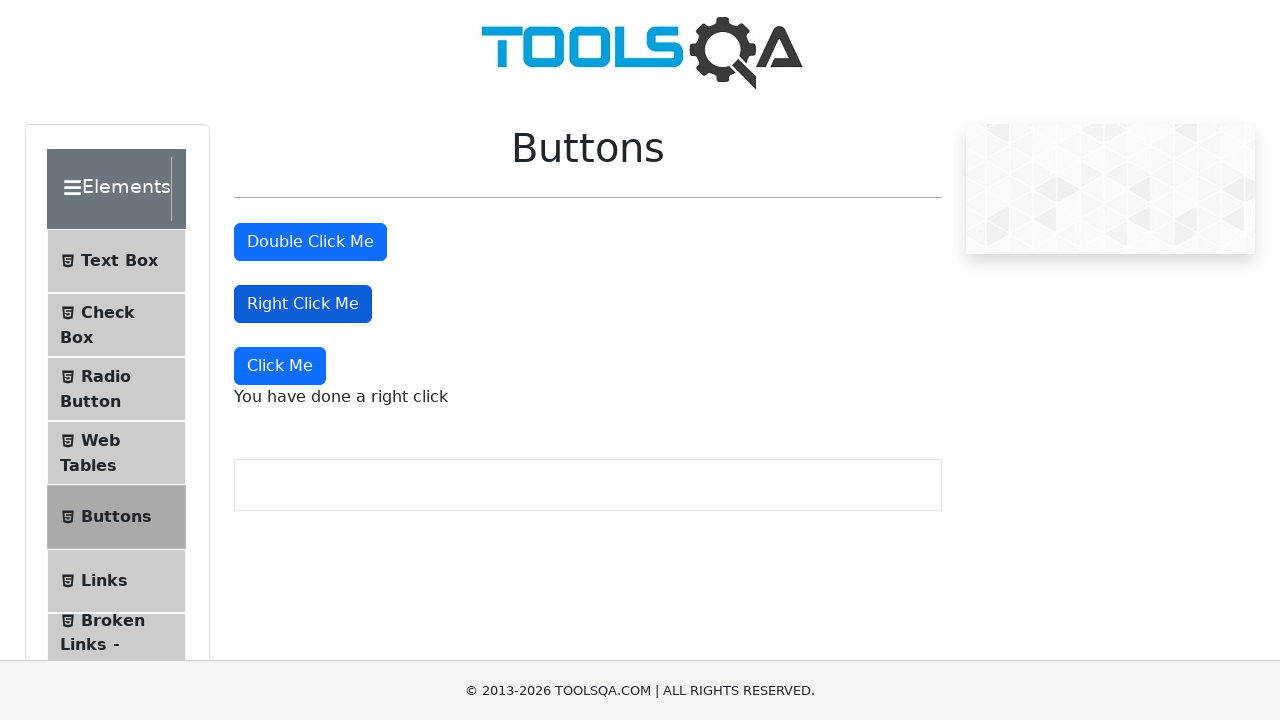

Right-click message appeared on page
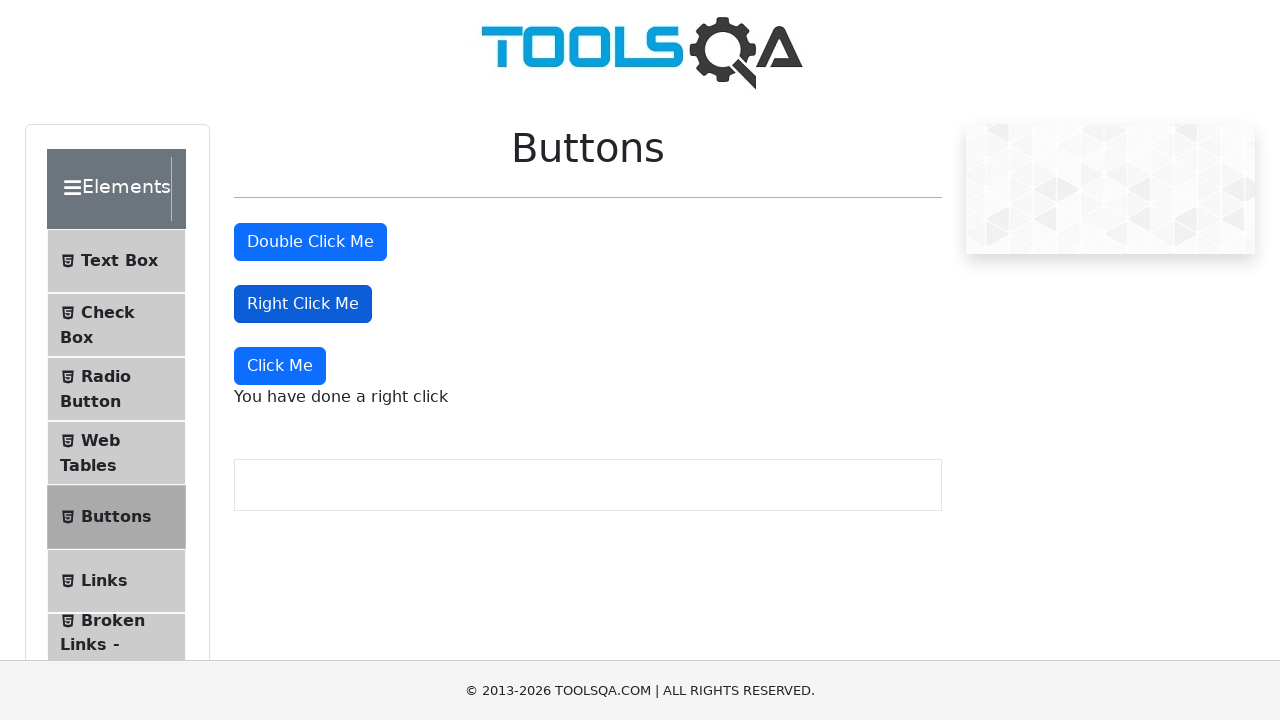

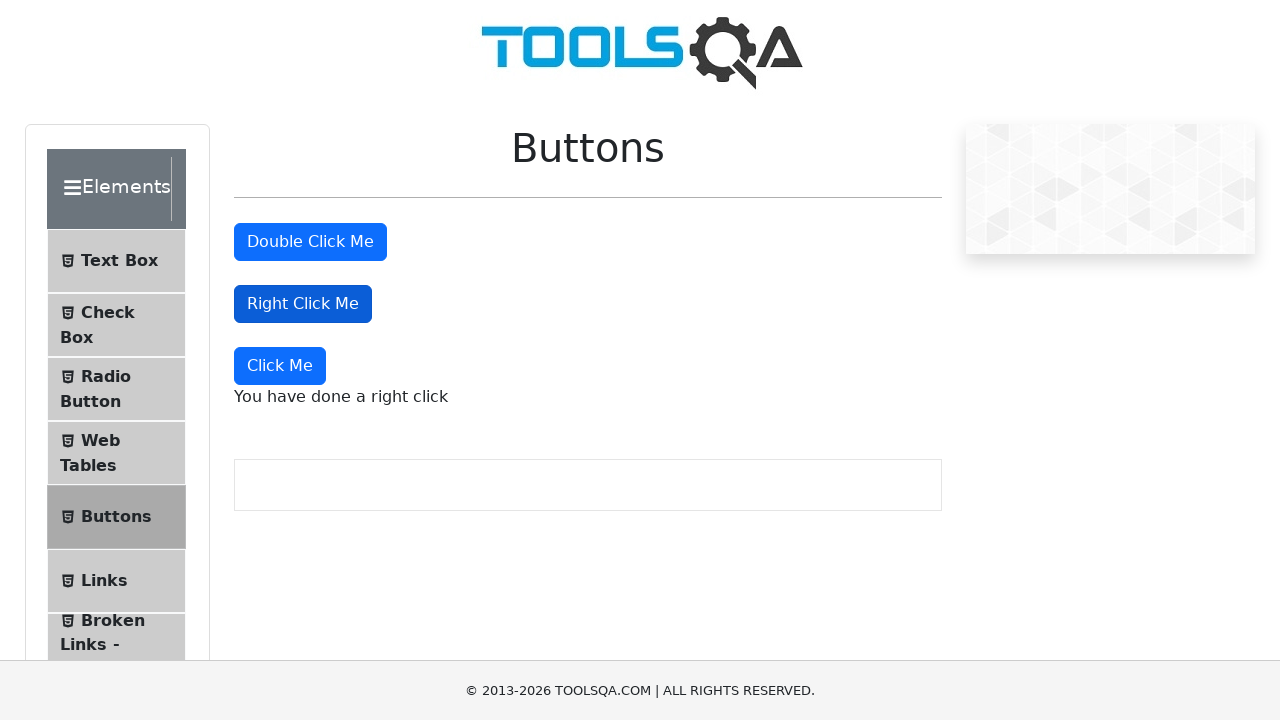